Tests JavaScript alert handling by clicking a button that triggers a confirm dialog and accepting it

Starting URL: https://the-internet.herokuapp.com/javascript_alerts

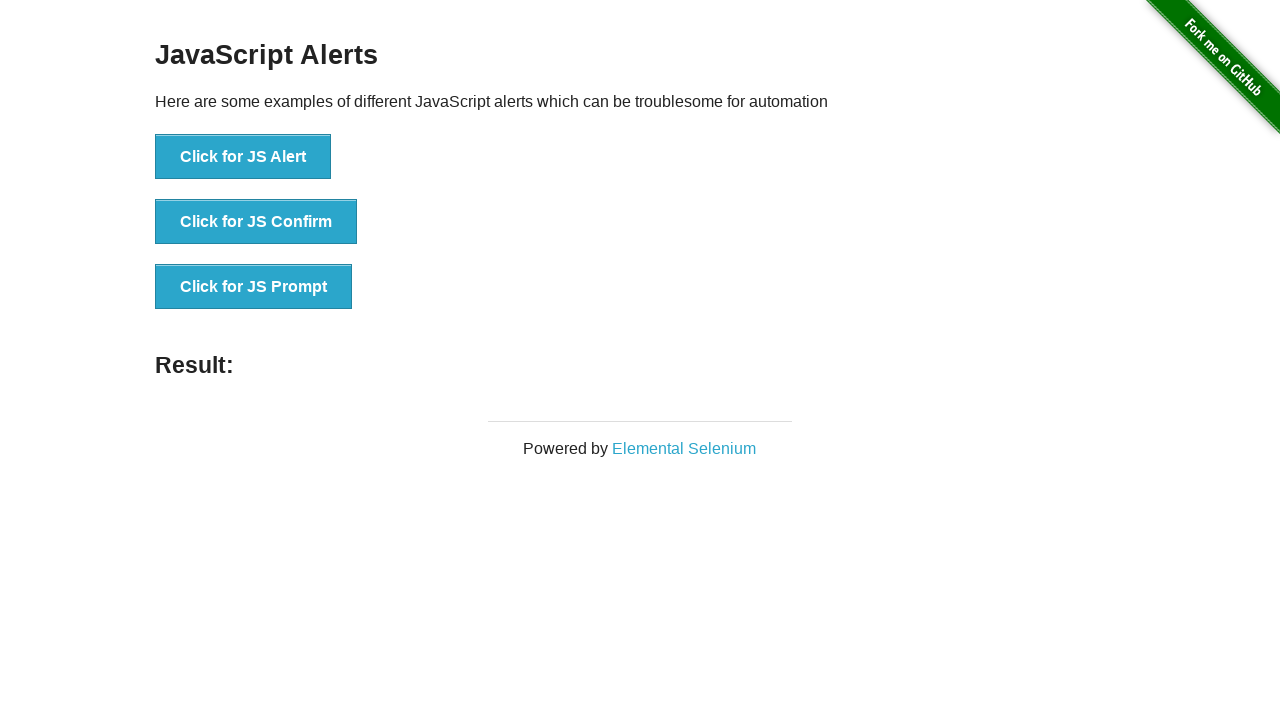

Clicked button to trigger JavaScript confirm dialog at (256, 222) on xpath=//button[text()='Click for JS Confirm']
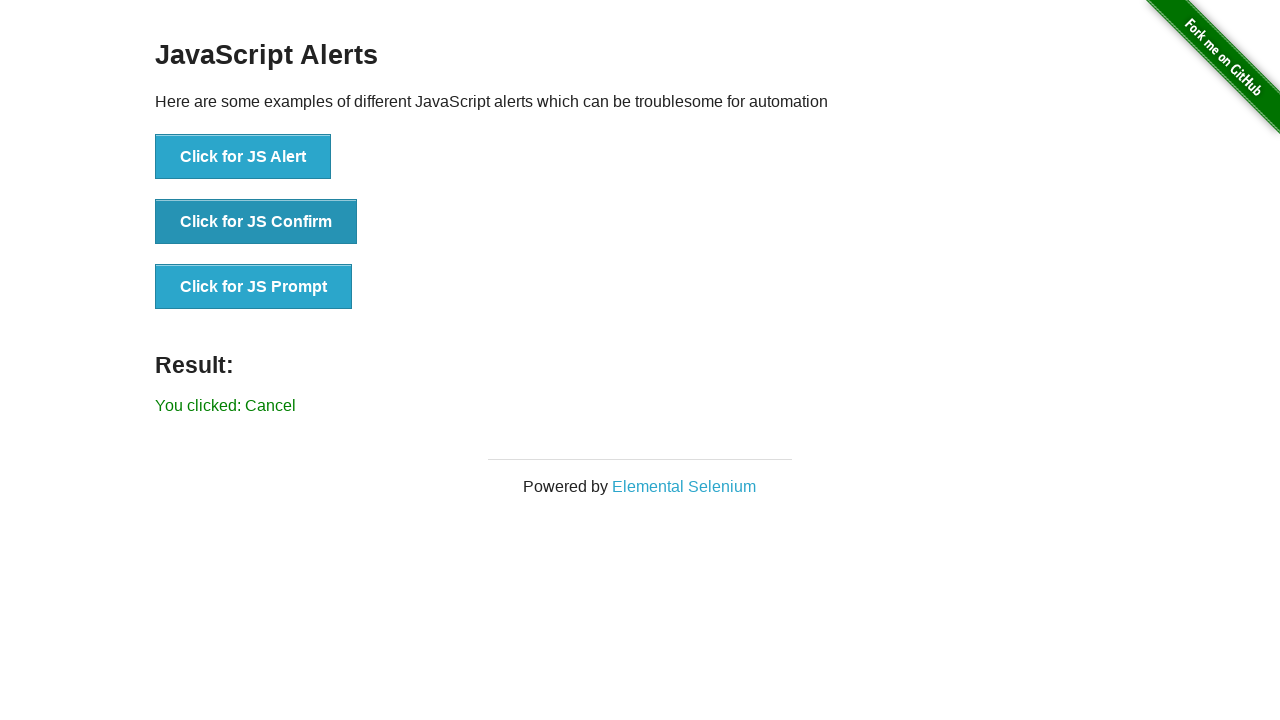

Set up dialog handler to accept confirm dialog
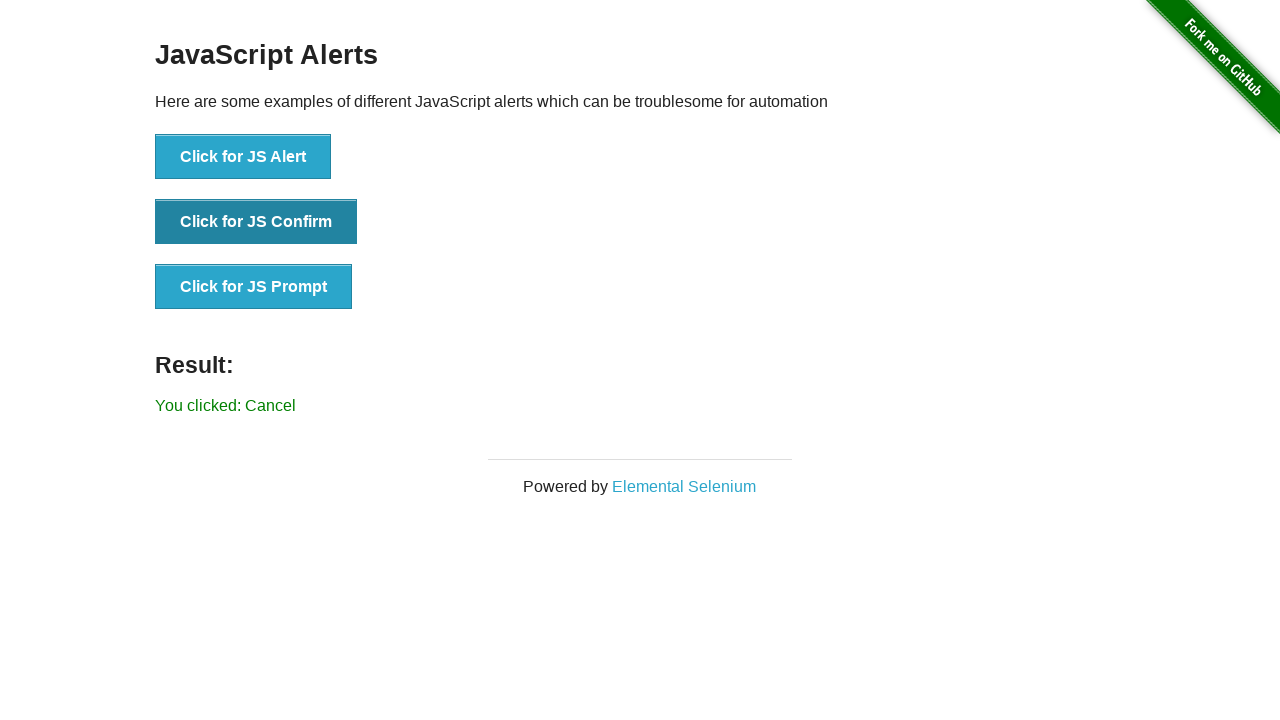

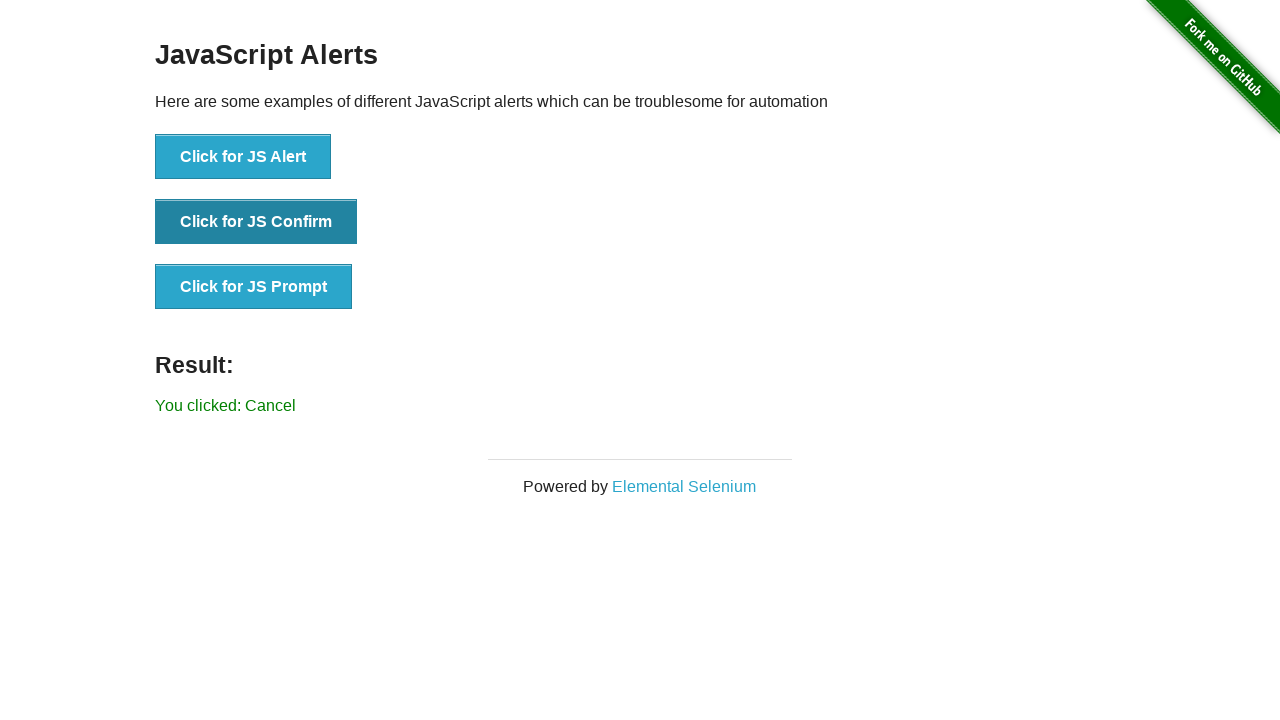